Opens the Selenium HQ homepage and verifies the page loads

Starting URL: http://seleniumhq.org/

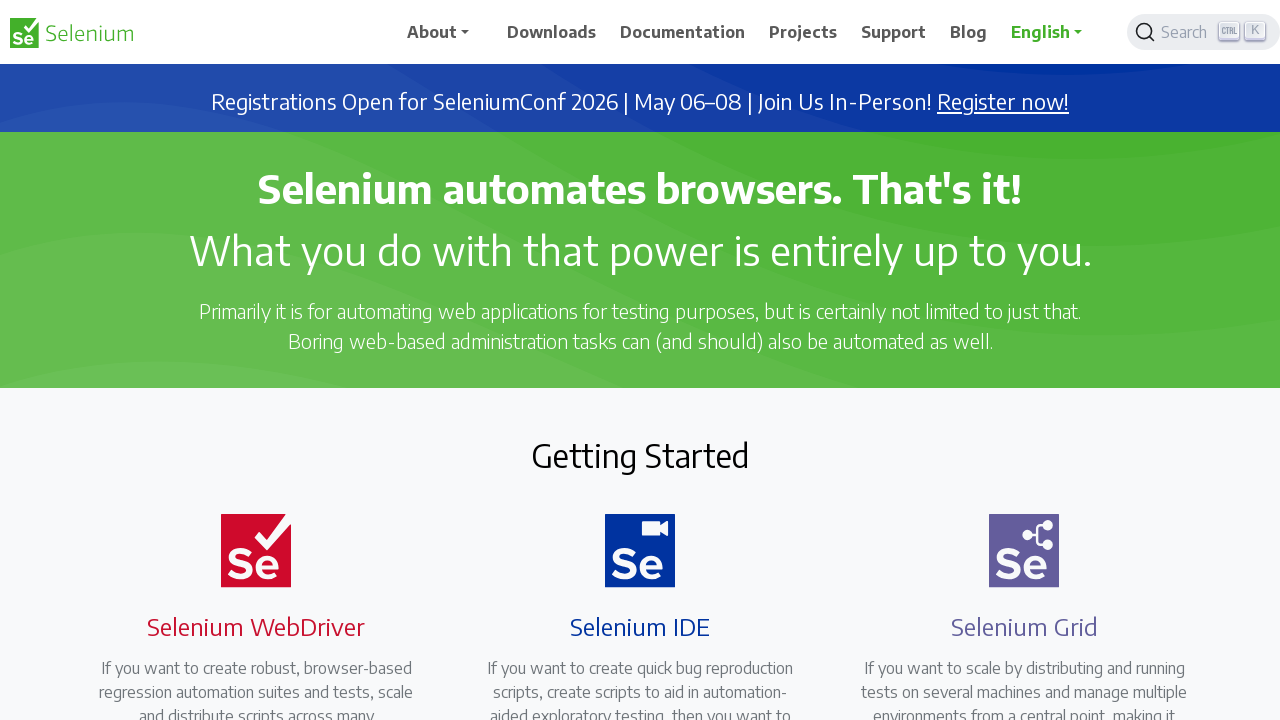

Navigated to Selenium HQ homepage
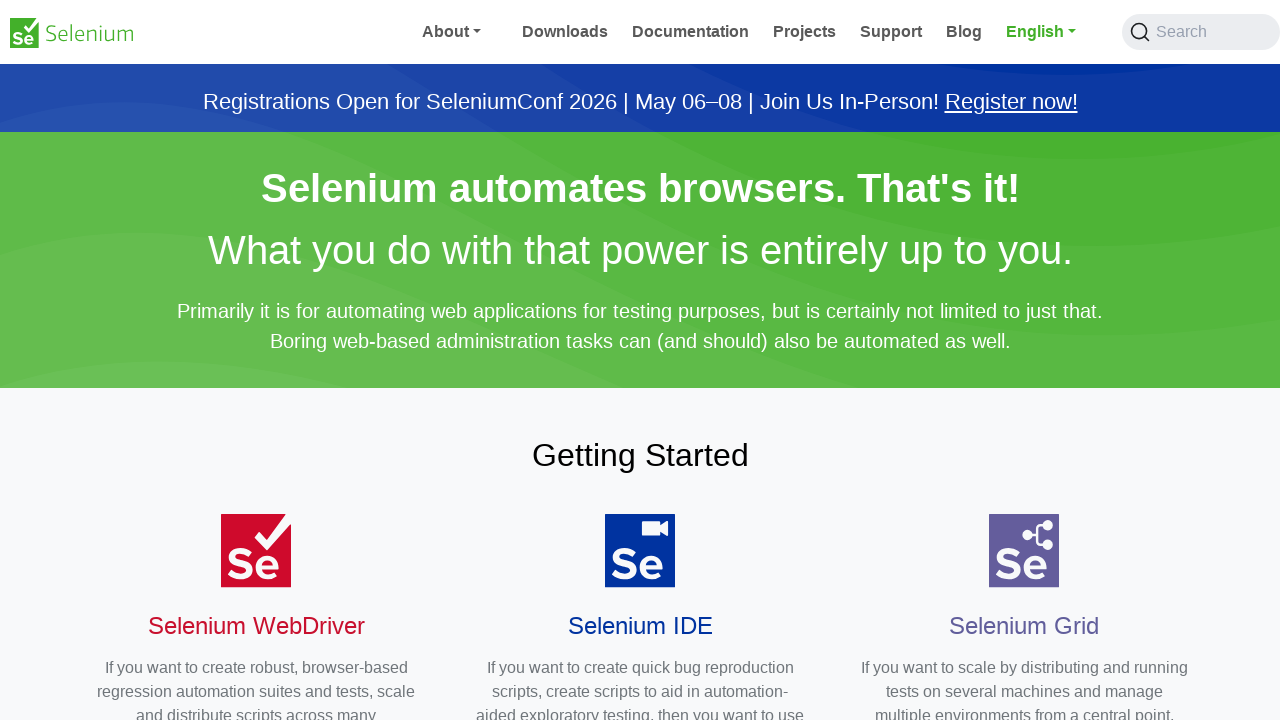

Page DOM content loaded
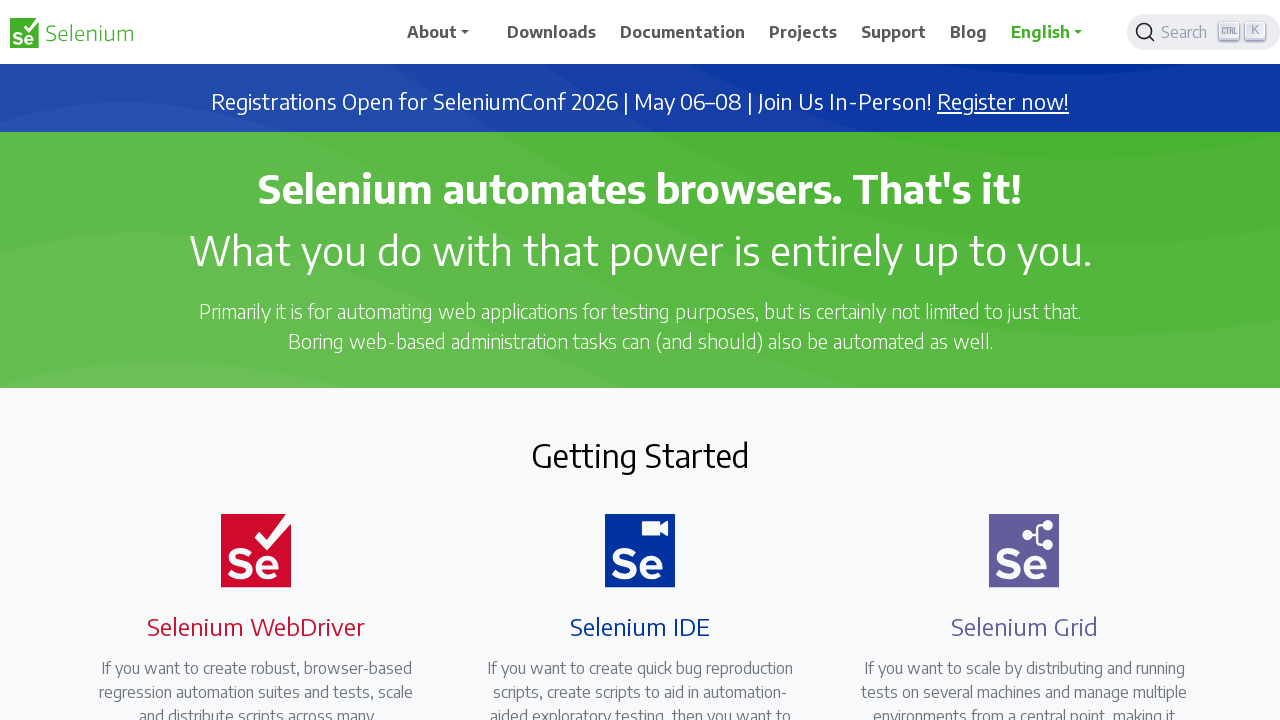

Page fully loaded with network idle
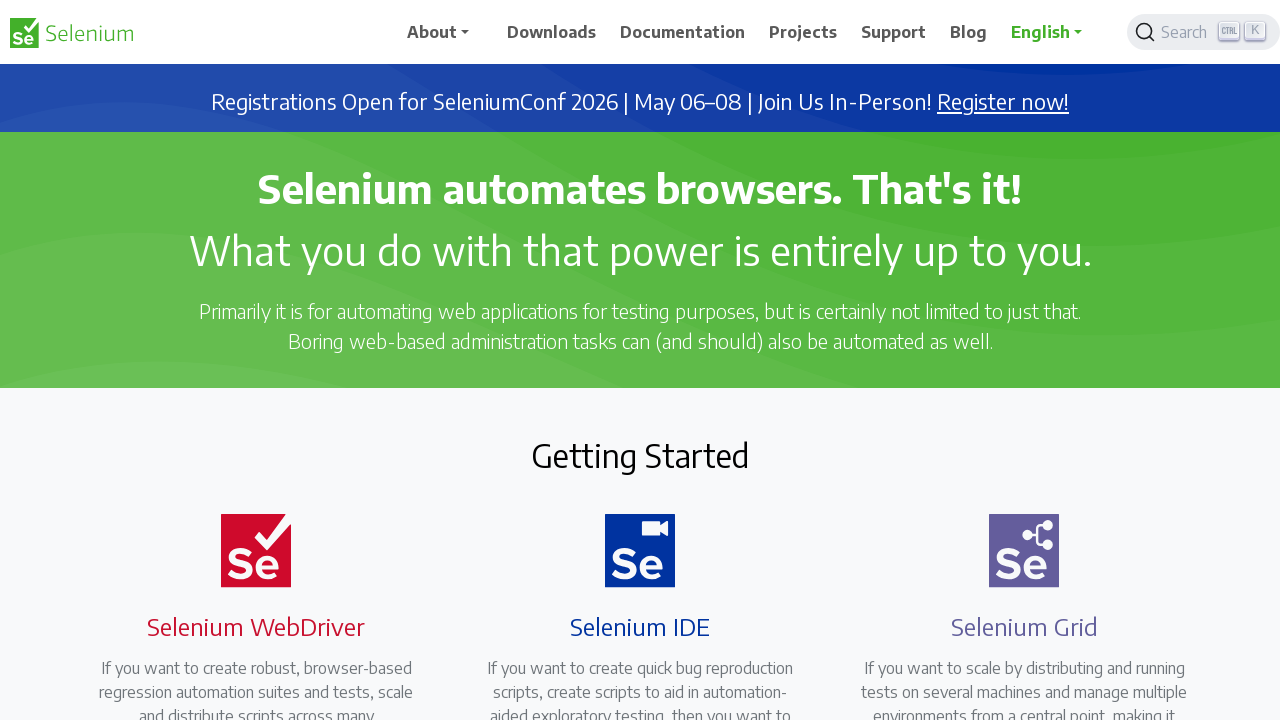

Verified page title is present
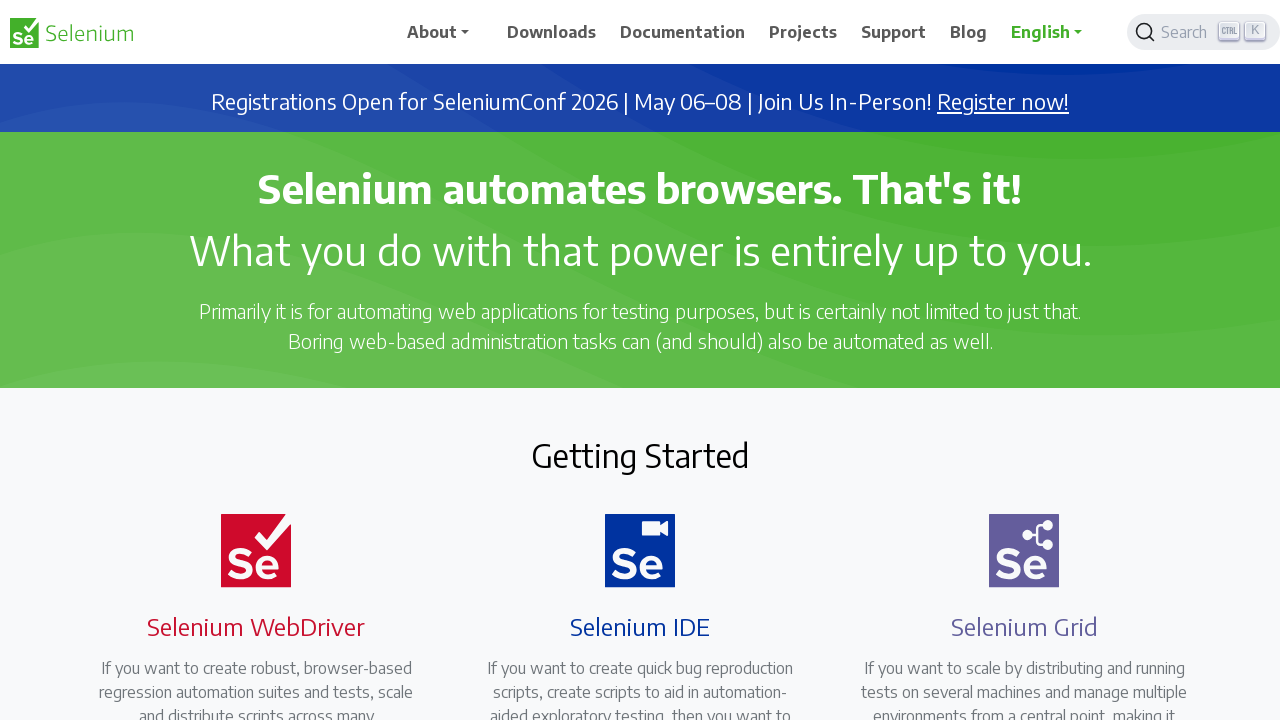

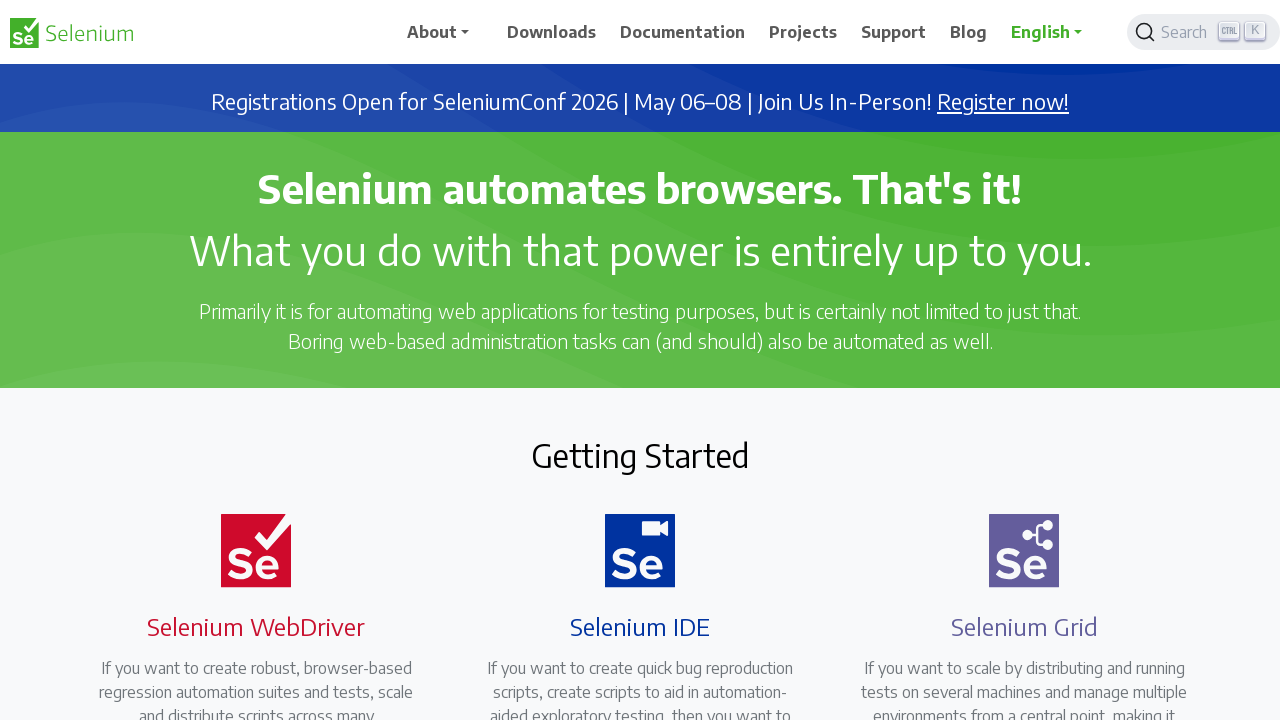